Fills out a practice automation form by entering personal information including name, email, gender selection, phone number, and selecting a hobby checkbox

Starting URL: https://demoqa.com/automation-practice-form/

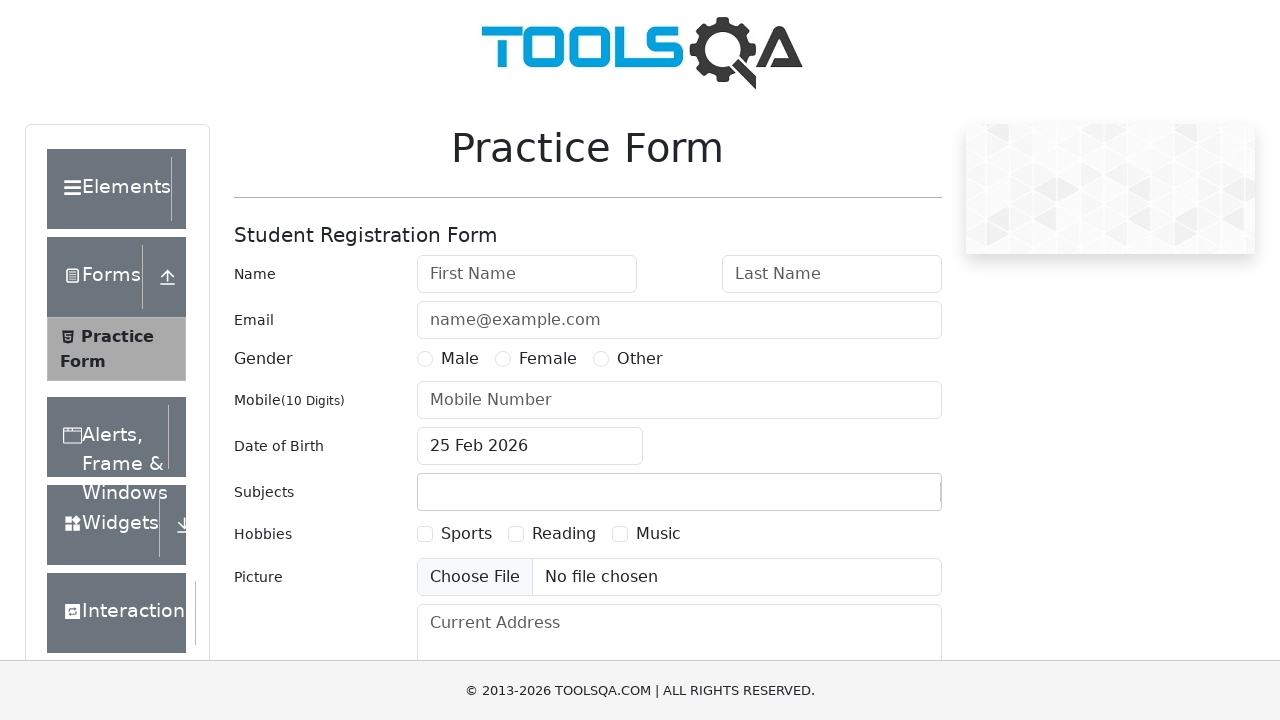

Filled first name field with 'Tosu' on #firstName
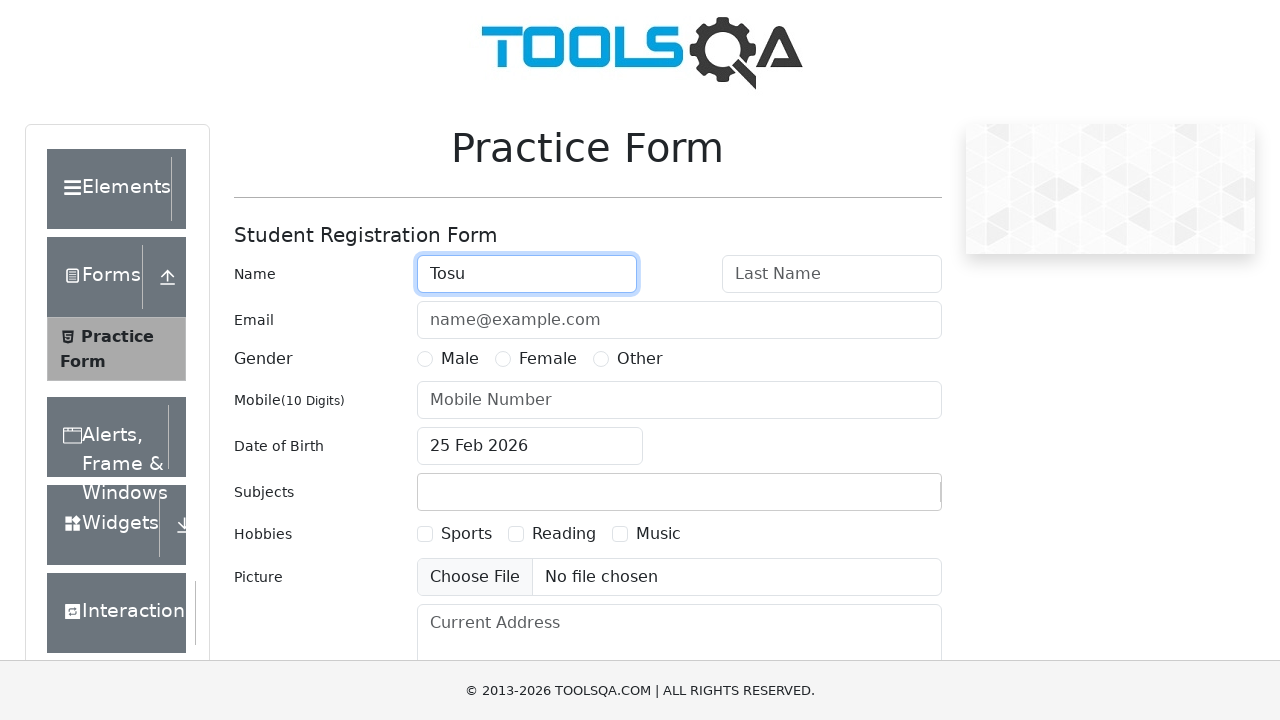

Filled last name field with 'Zengilanskiy' on #lastName
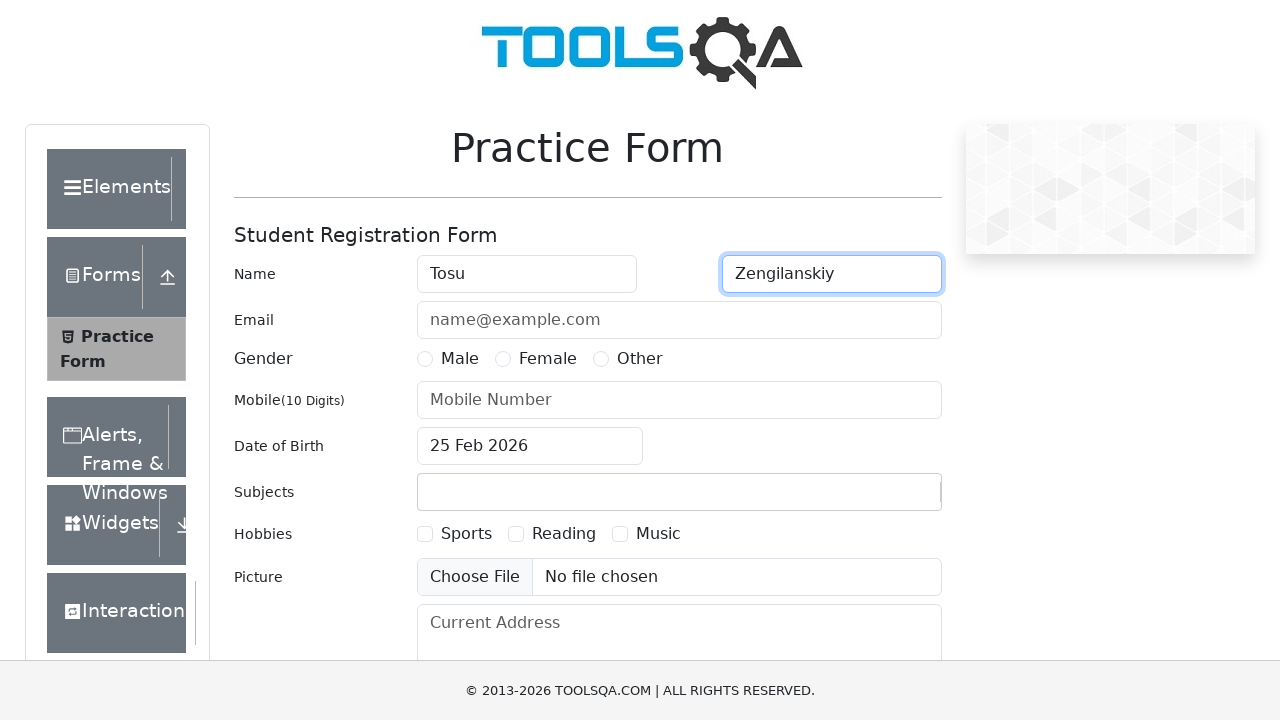

Filled email field with 'loop@academy.io' on #userEmail
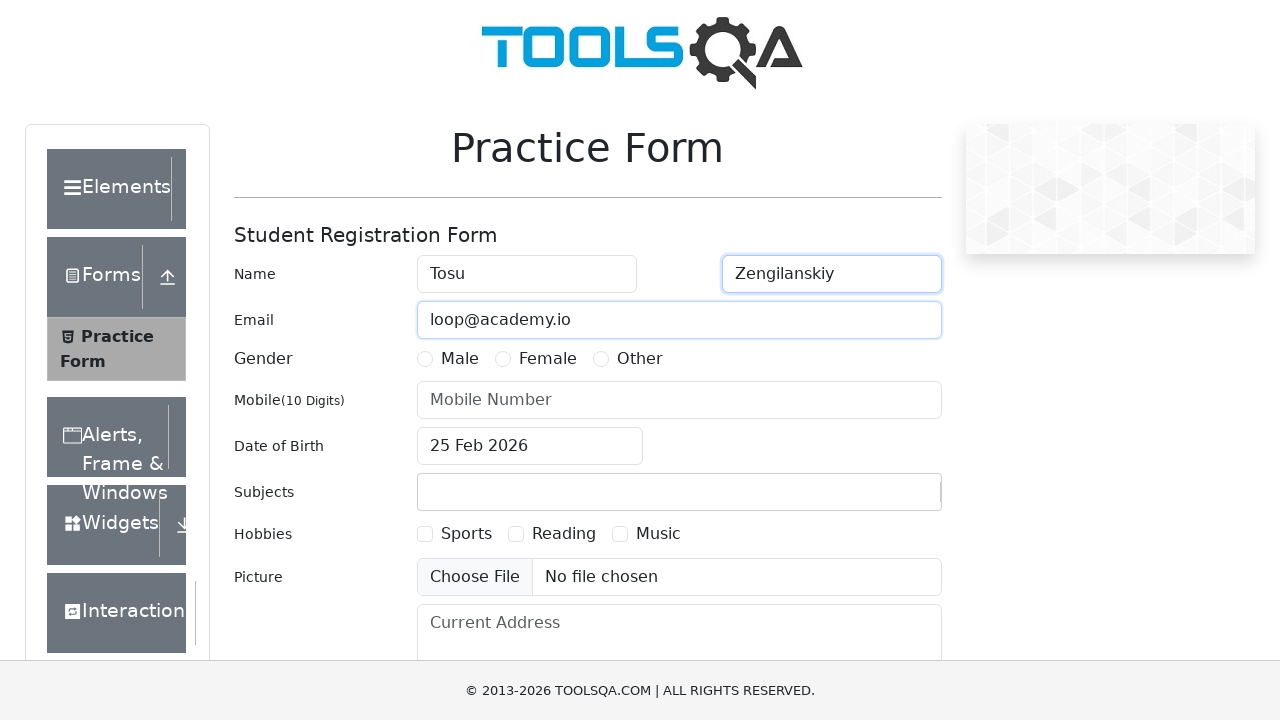

Selected male gender radio button at (460, 359) on label[for='gender-radio-1']
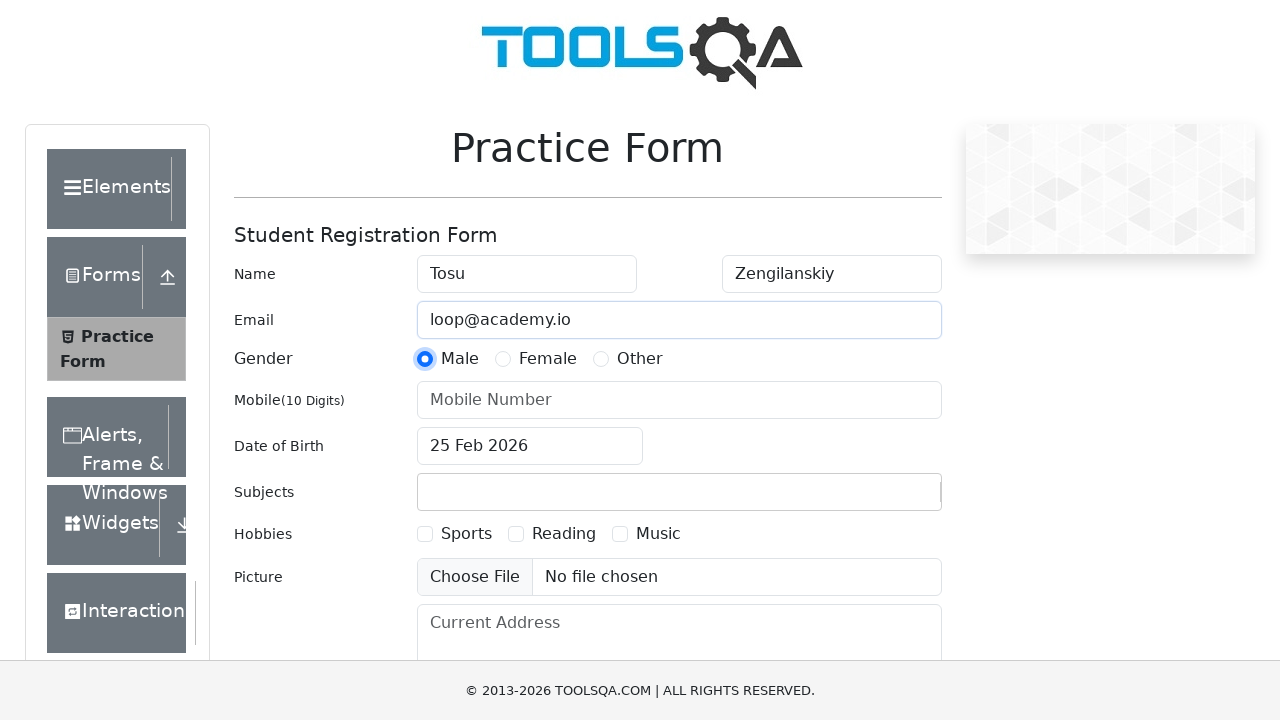

Filled phone number field with '555-55-55' on #userNumber
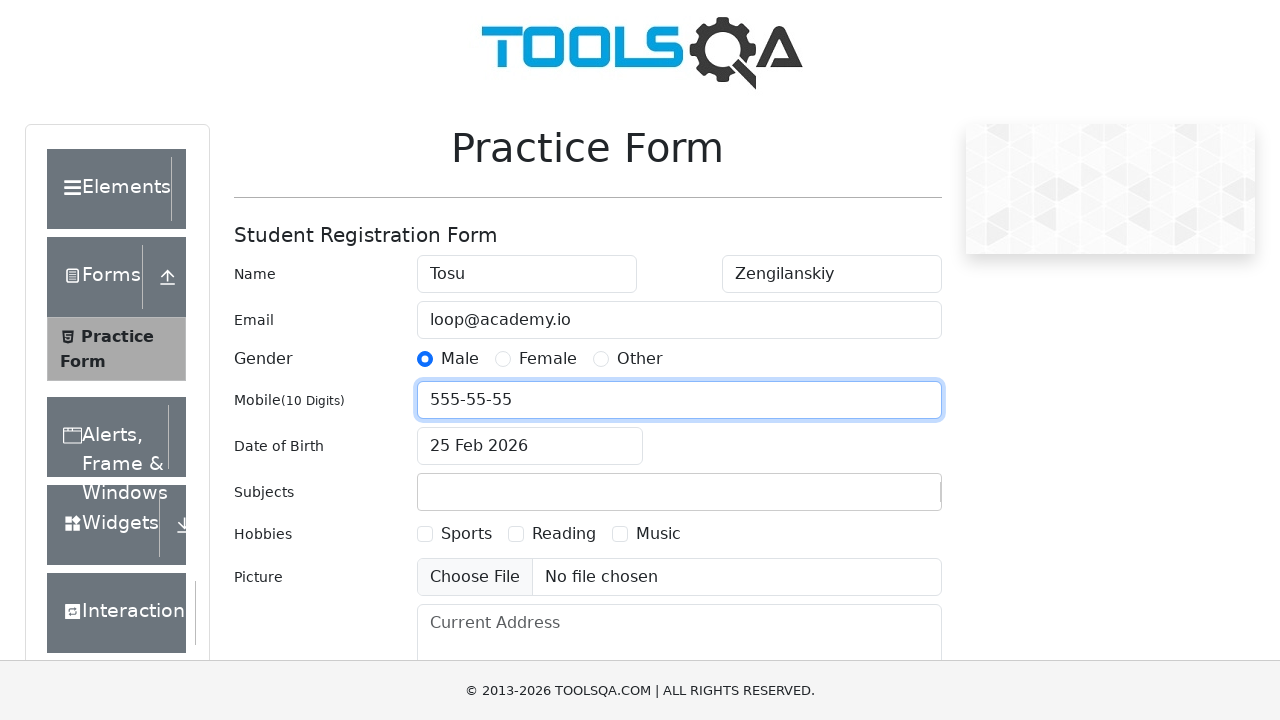

Selected hobbies checkbox at (466, 534) on label[for='hobbies-checkbox-1']
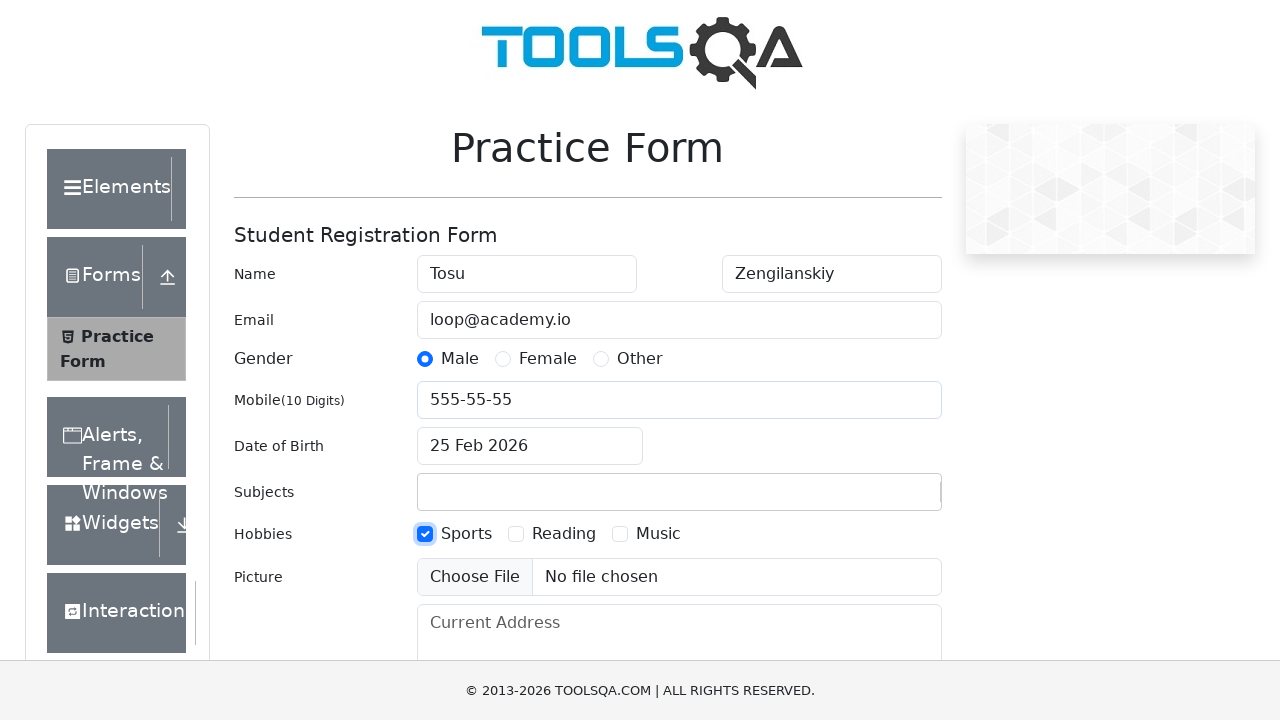

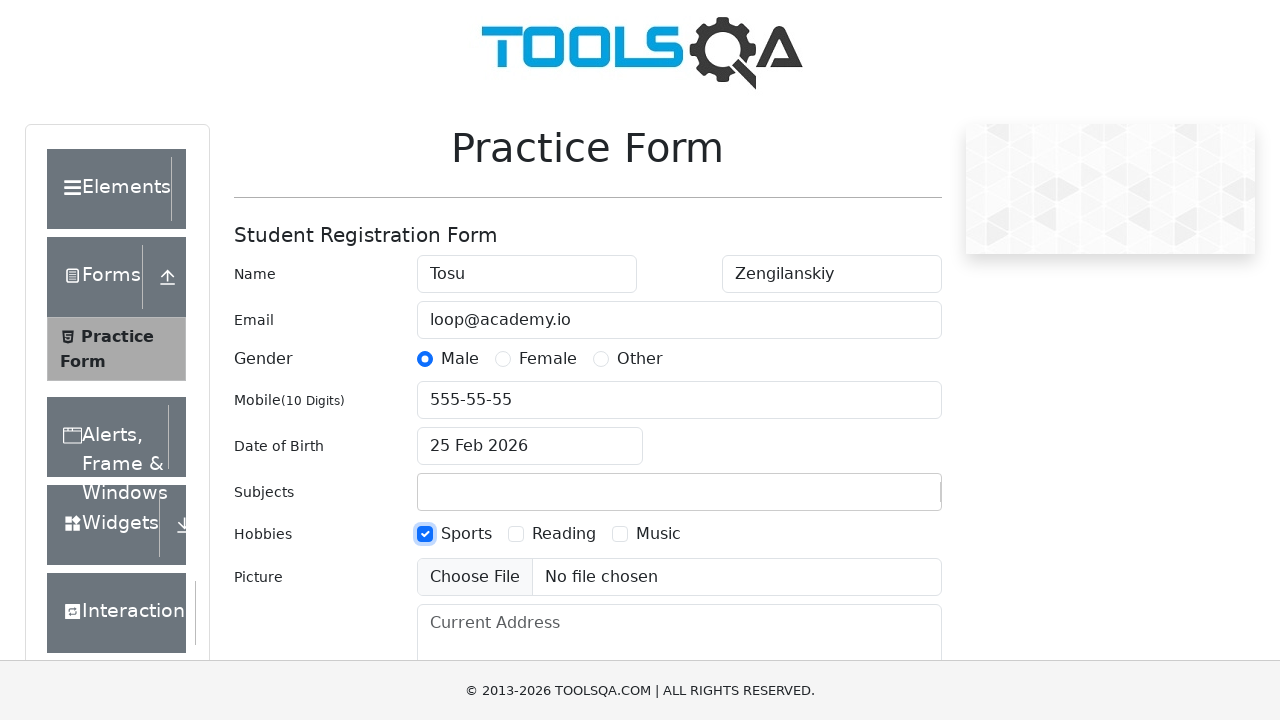